Tests JavaScript confirm dialog by clicking a button to trigger a confirm and dismissing it

Starting URL: https://the-internet.herokuapp.com/

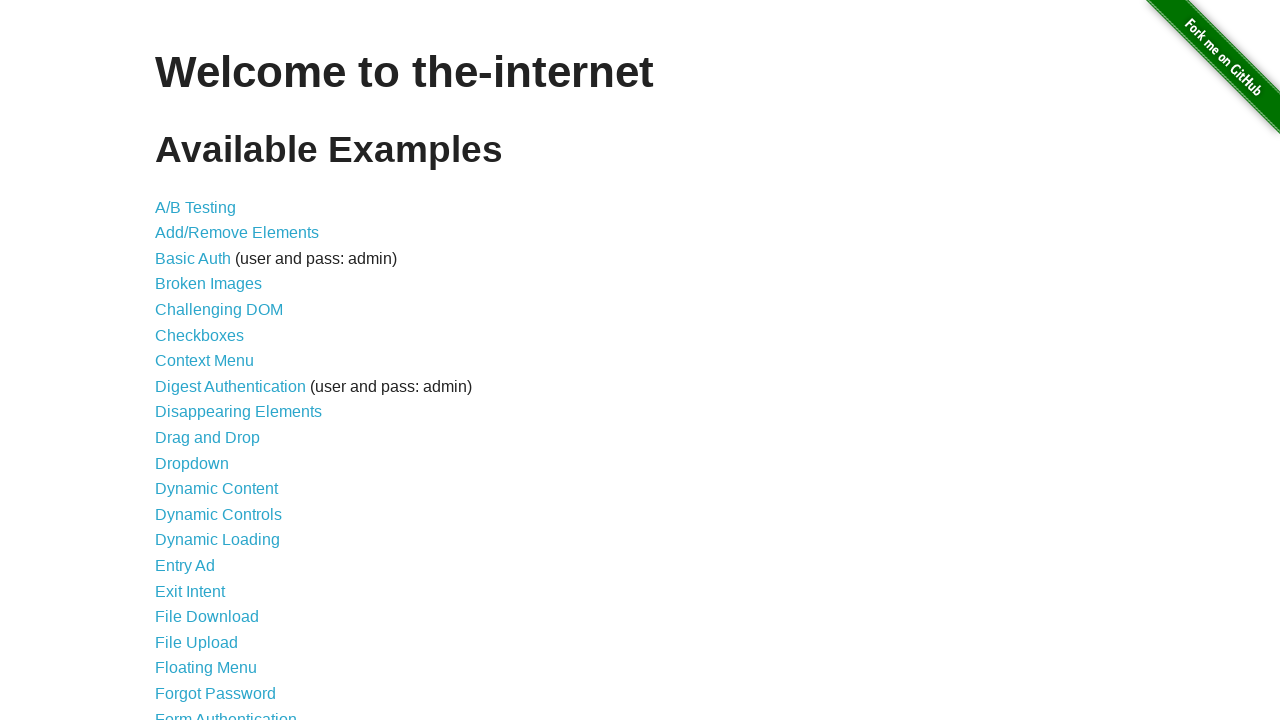

Clicked on JavaScript Alerts link at (214, 361) on a:text('JavaScript Alerts')
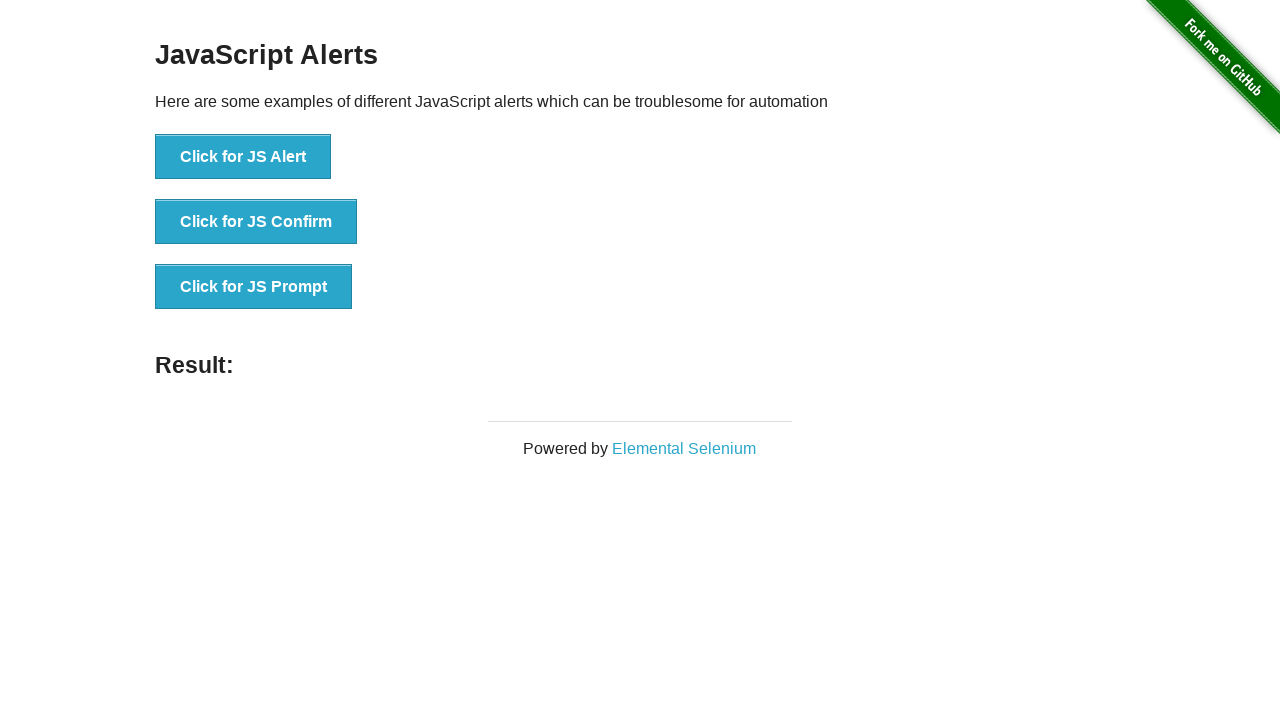

Set up dialog handler to dismiss confirm dialogs
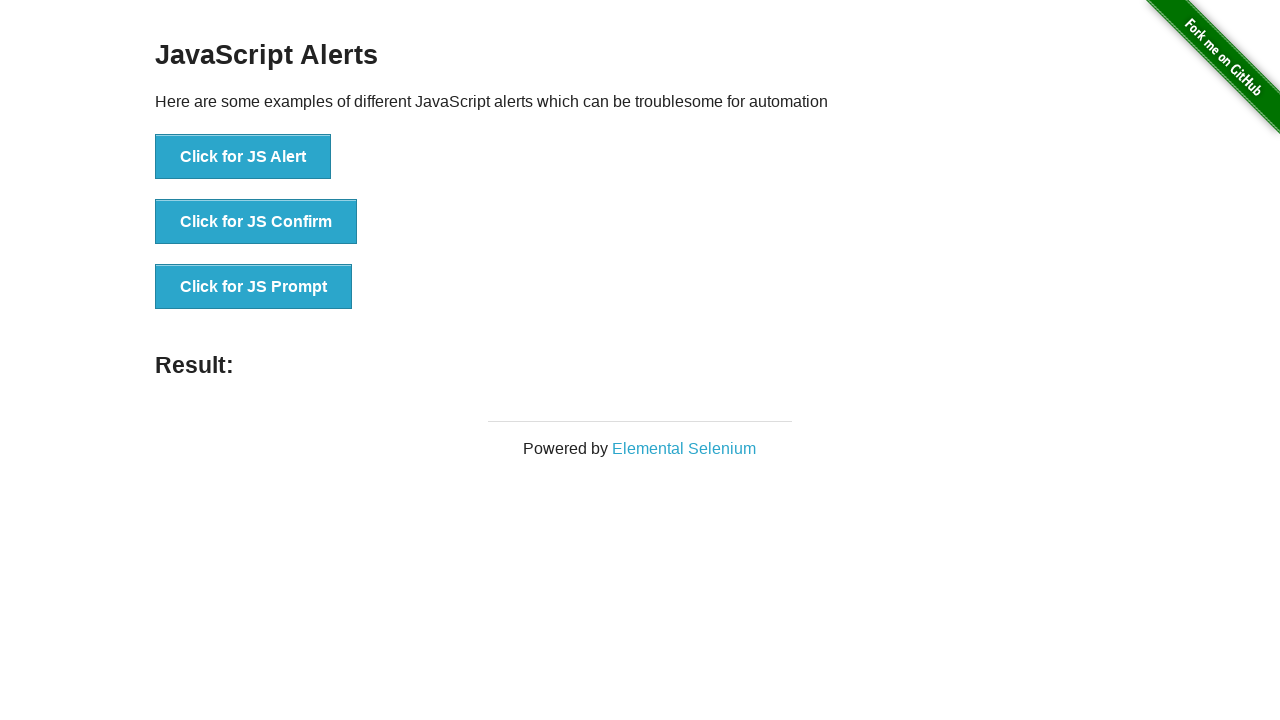

Waited for JS Confirm button to load
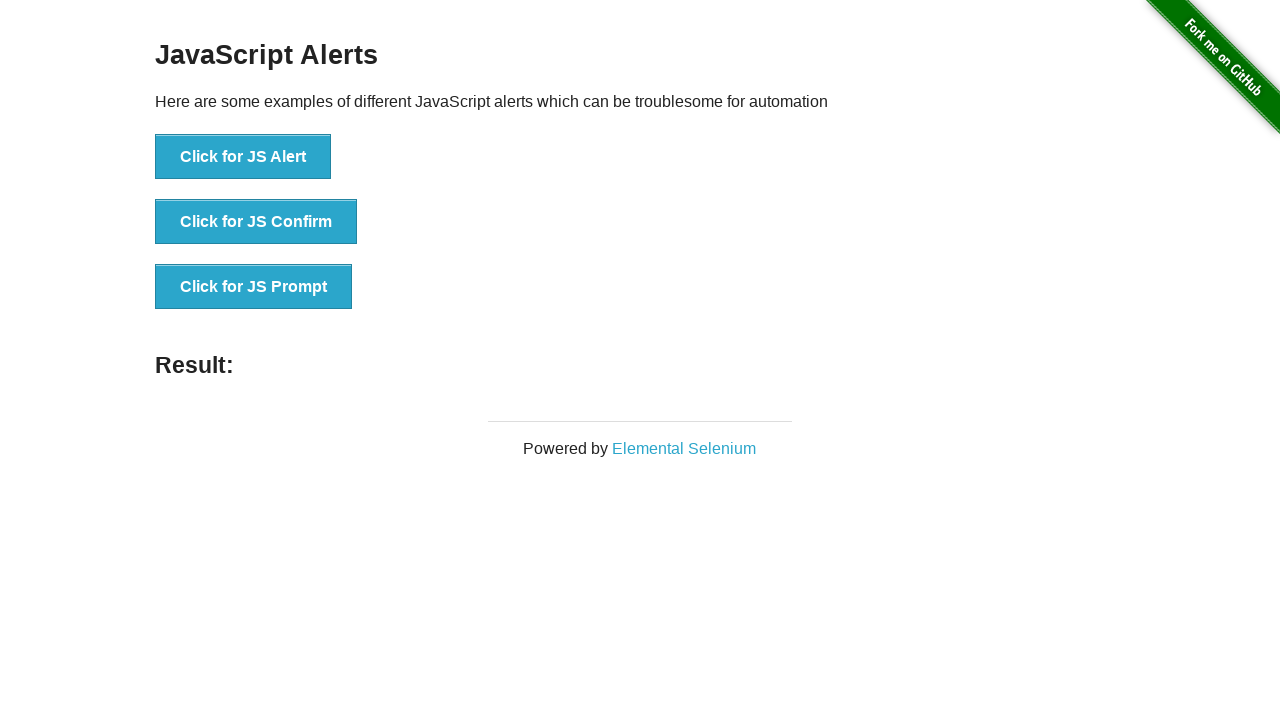

Clicked button to trigger JavaScript confirm dialog at (256, 222) on button:text('Click for JS Confirm')
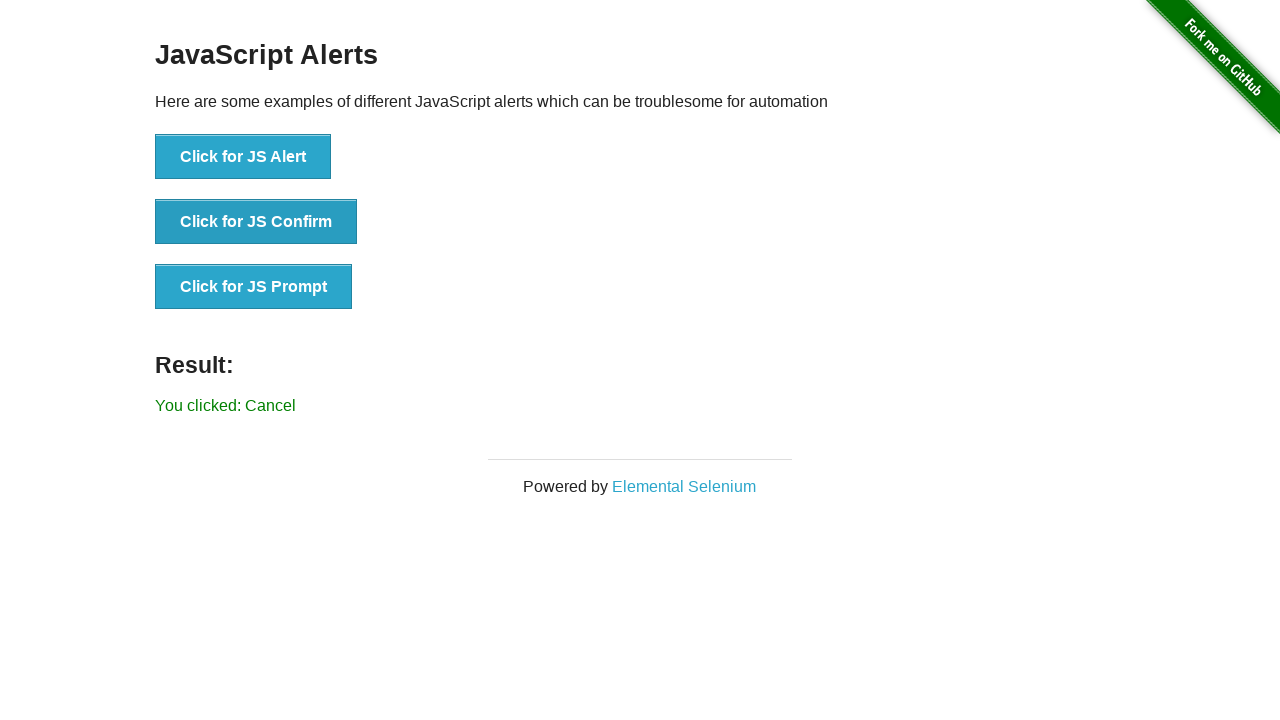

Confirmed that confirm dialog was dismissed and result shows 'You clicked: Cancel'
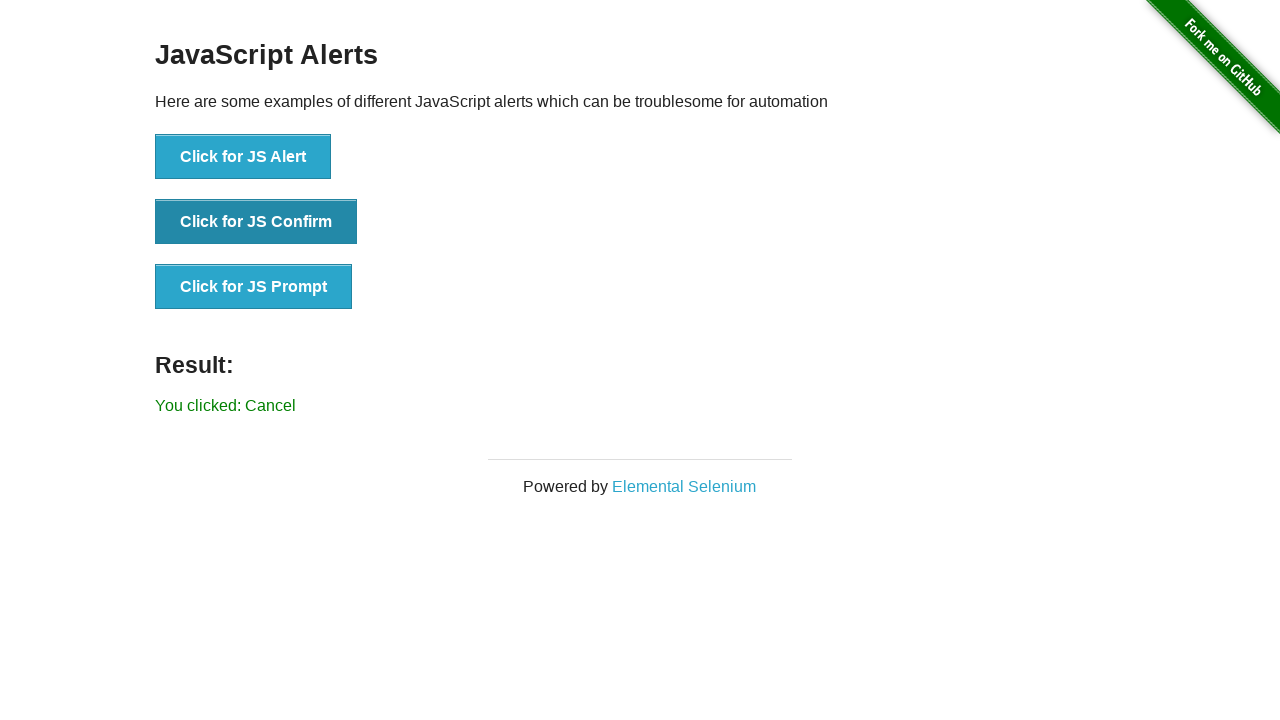

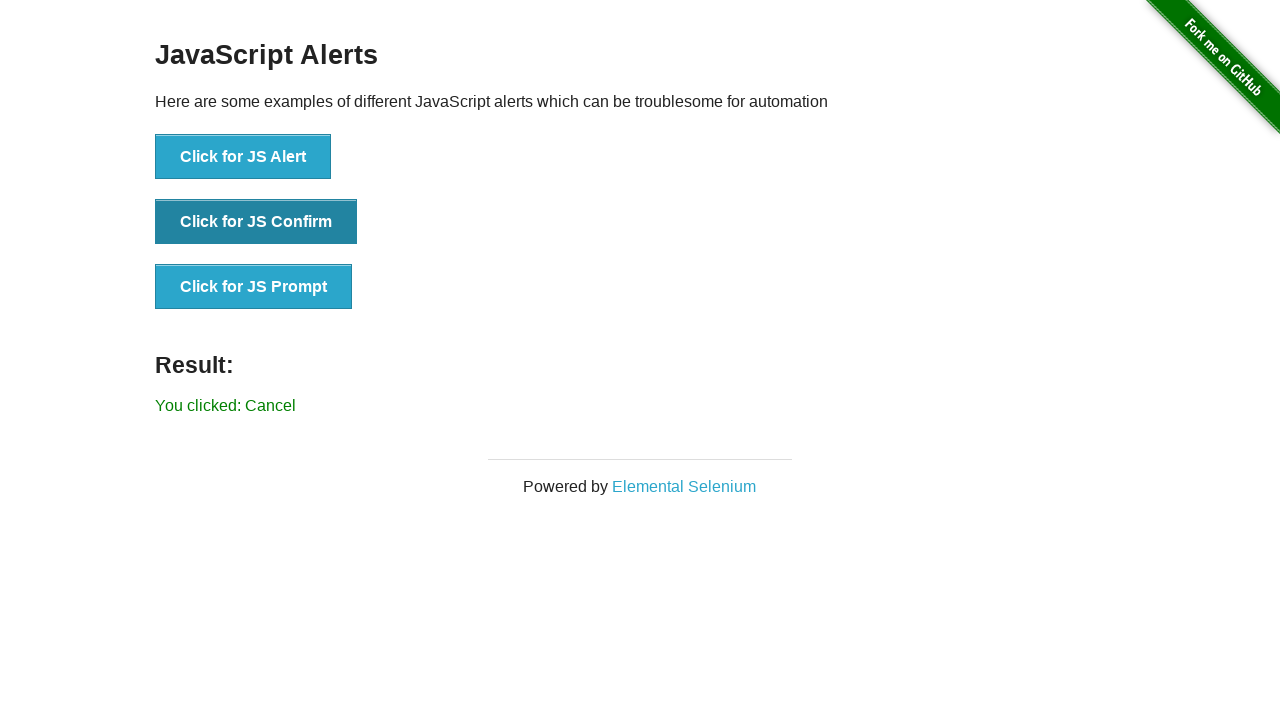